Tests checkbox functionality by verifying default states, clicking to toggle them, and confirming the state changes

Starting URL: http://practice.cydeo.com/checkboxes

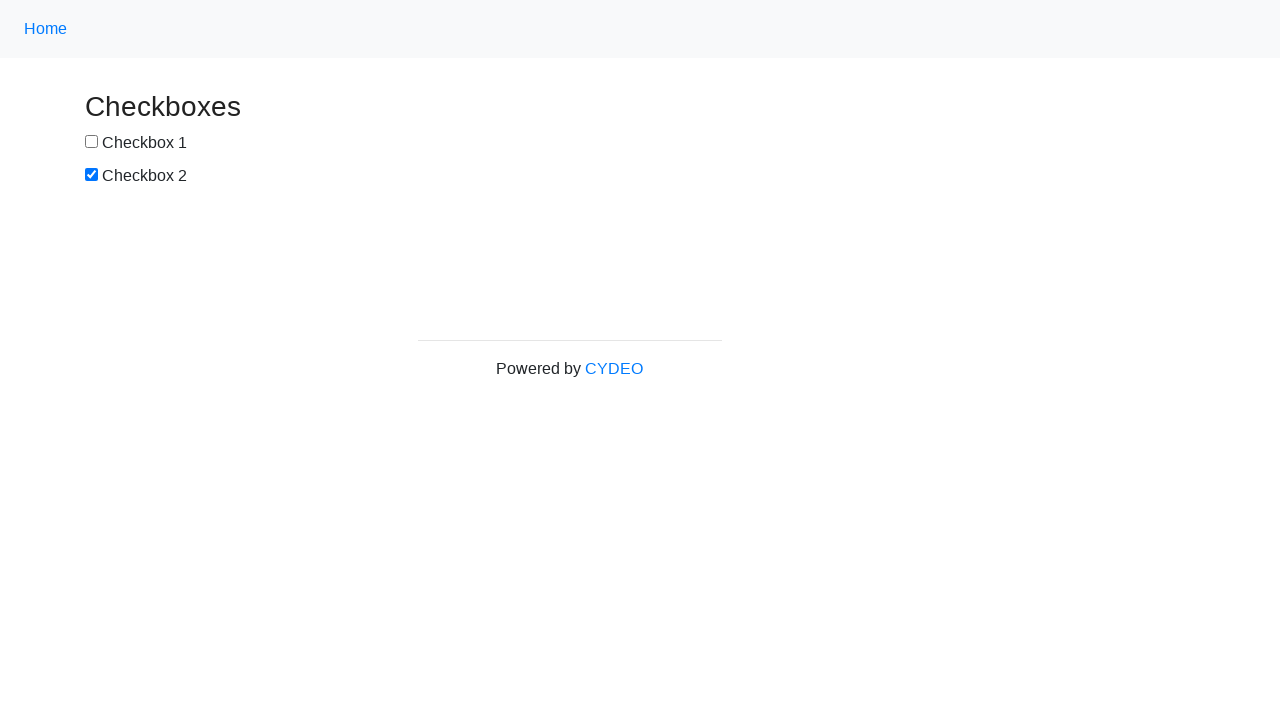

Located checkbox 1 element
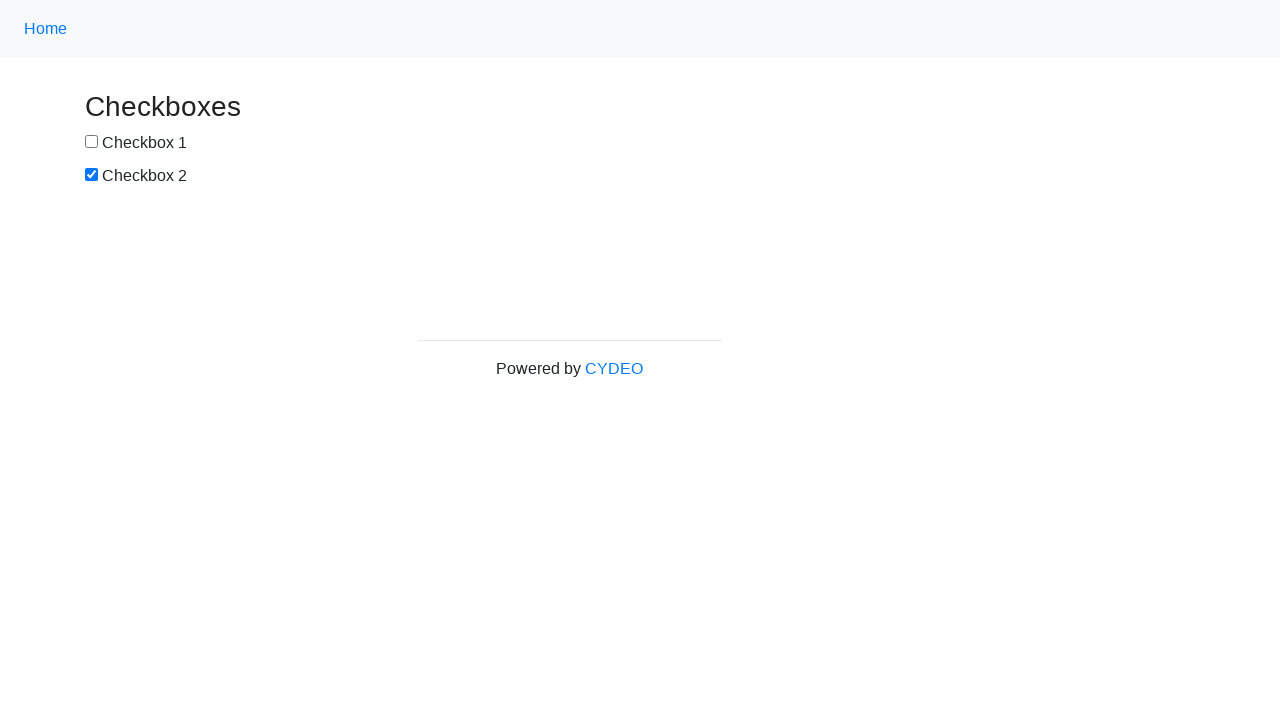

Located checkbox 2 element
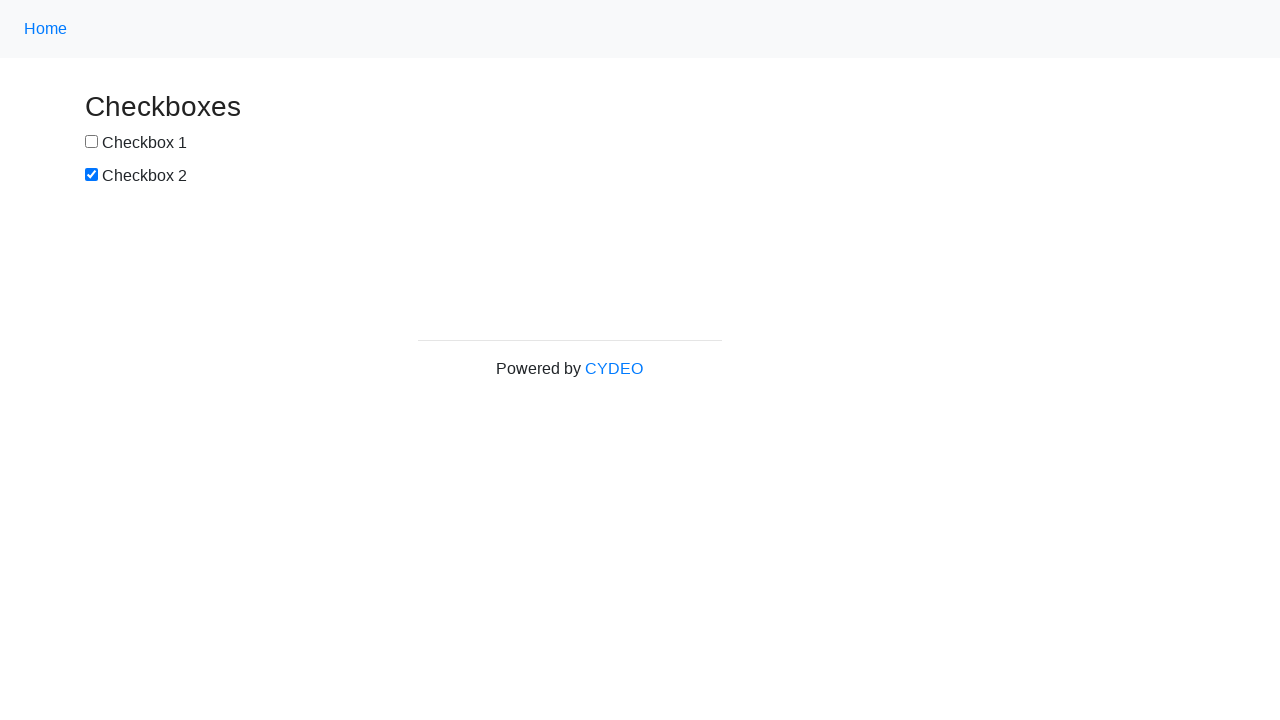

Verified checkbox 1 is unchecked by default
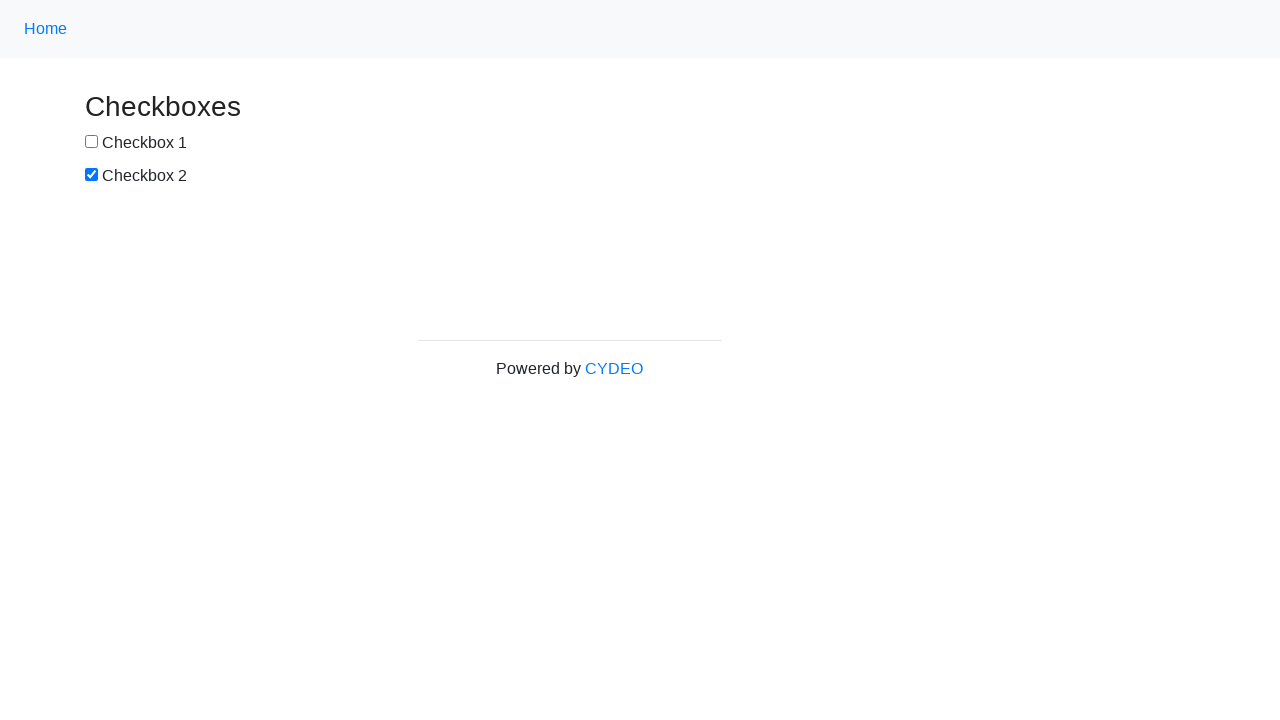

Verified checkbox 2 is checked by default
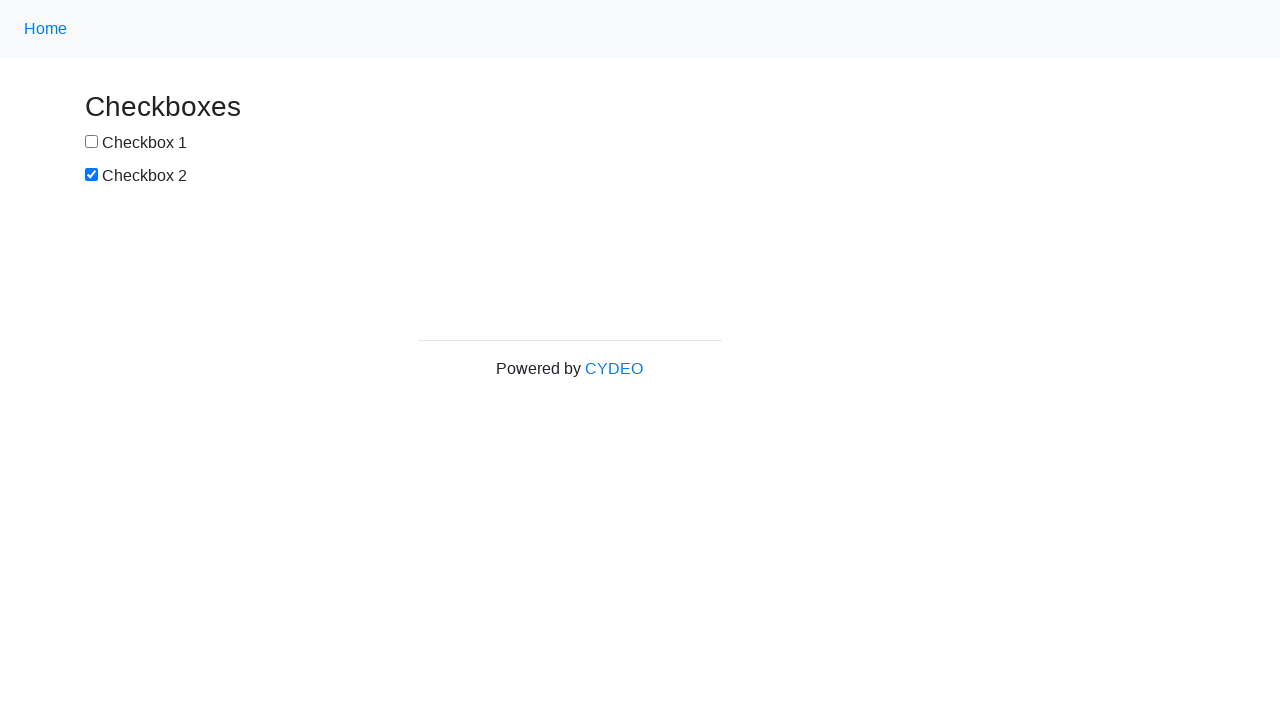

Clicked checkbox 1 to select it at (92, 142) on input[name='checkbox1']
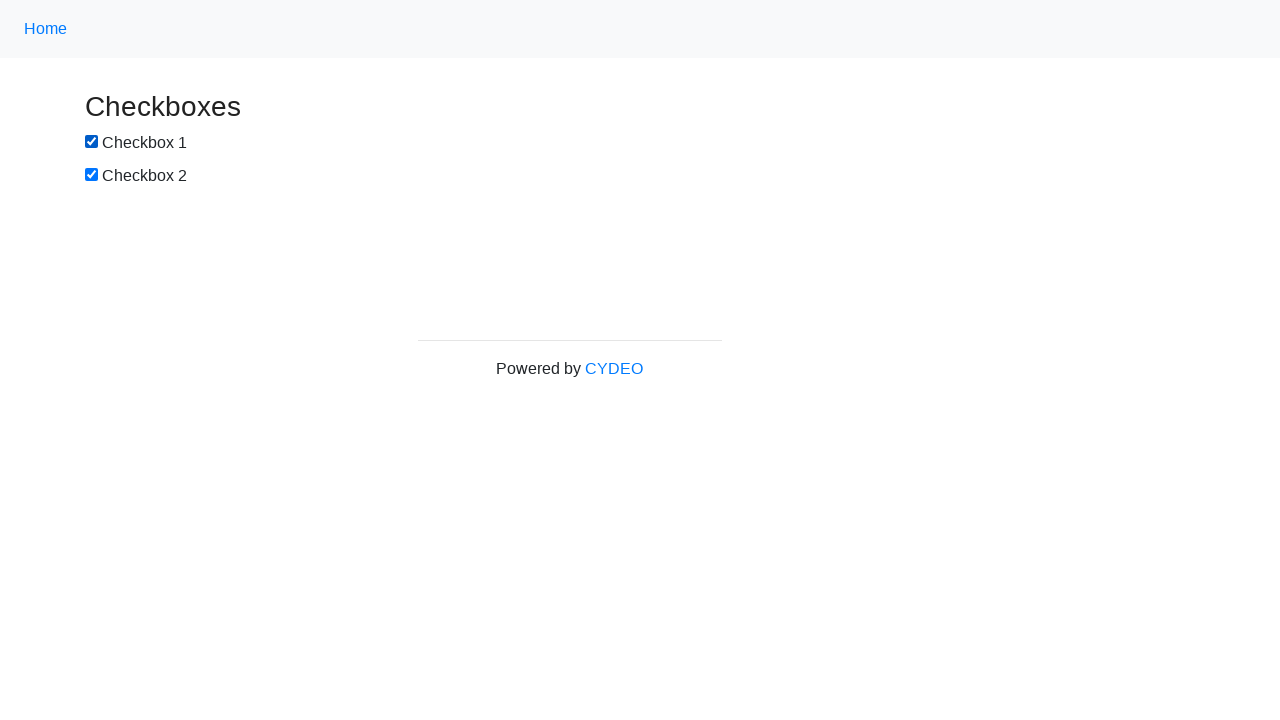

Clicked checkbox 2 to deselect it at (92, 175) on input[name='checkbox2']
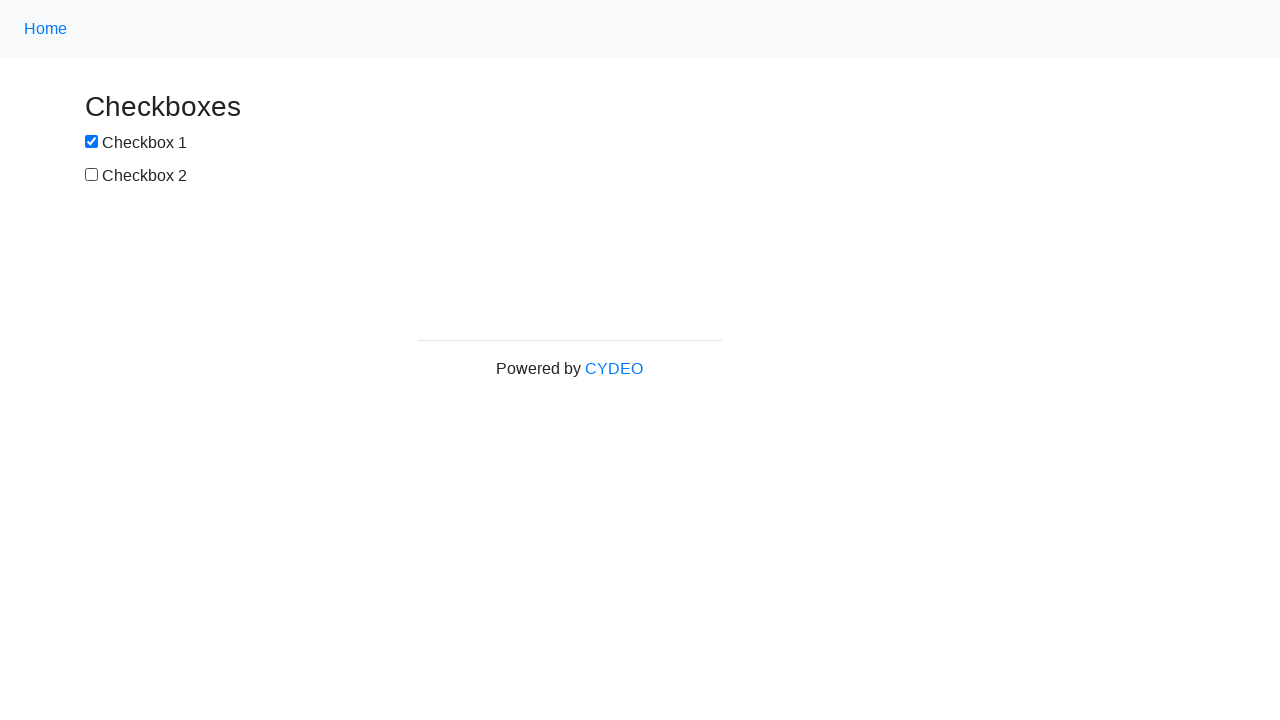

Verified checkbox 1 is now checked after clicking
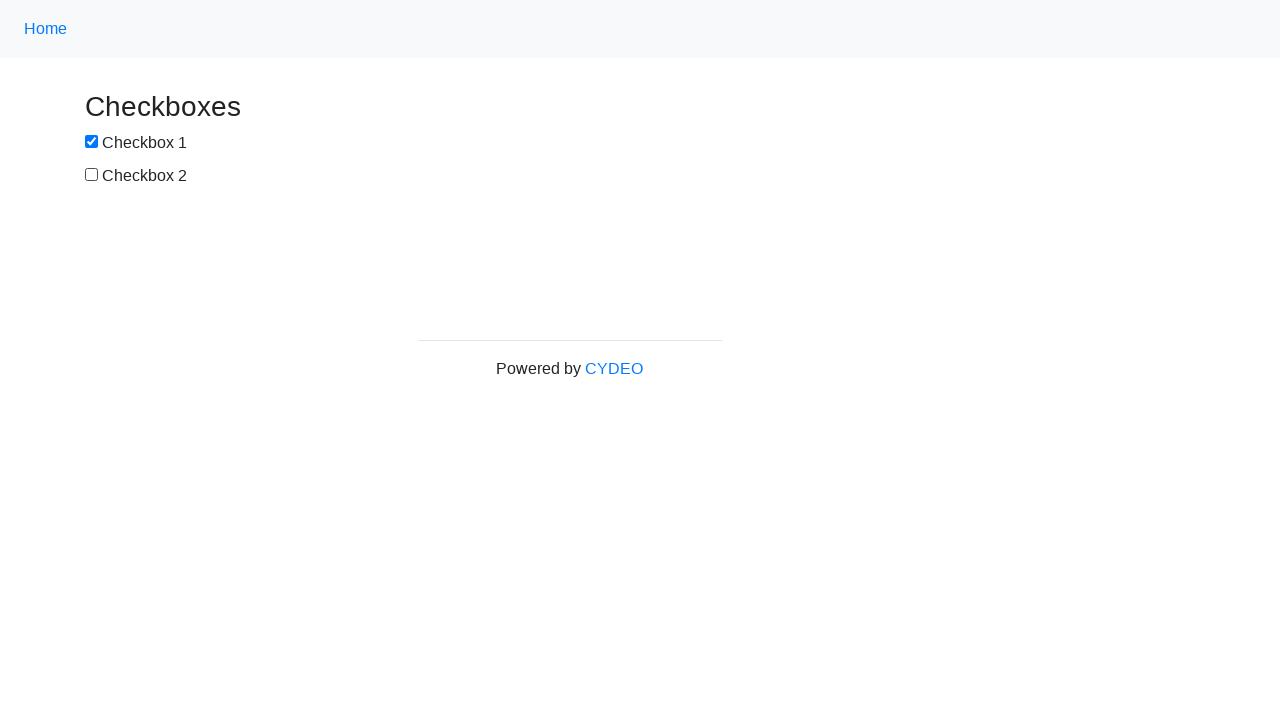

Verified checkbox 2 is now unchecked after clicking
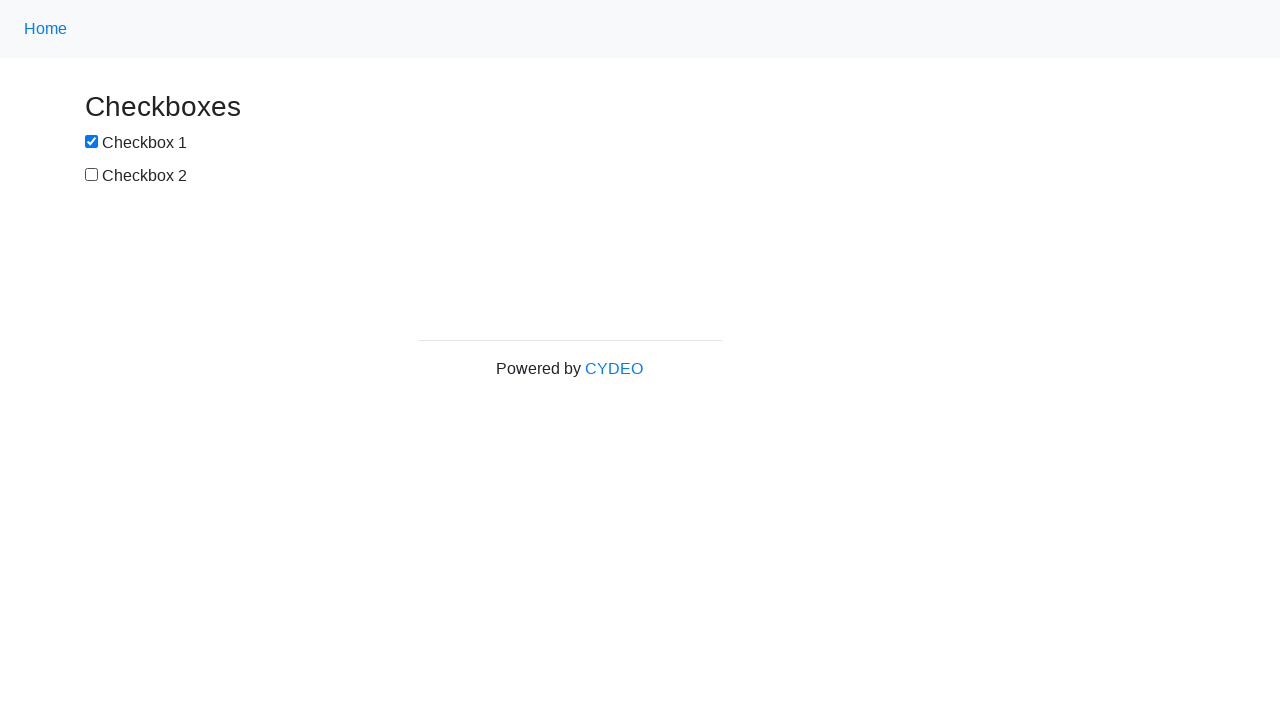

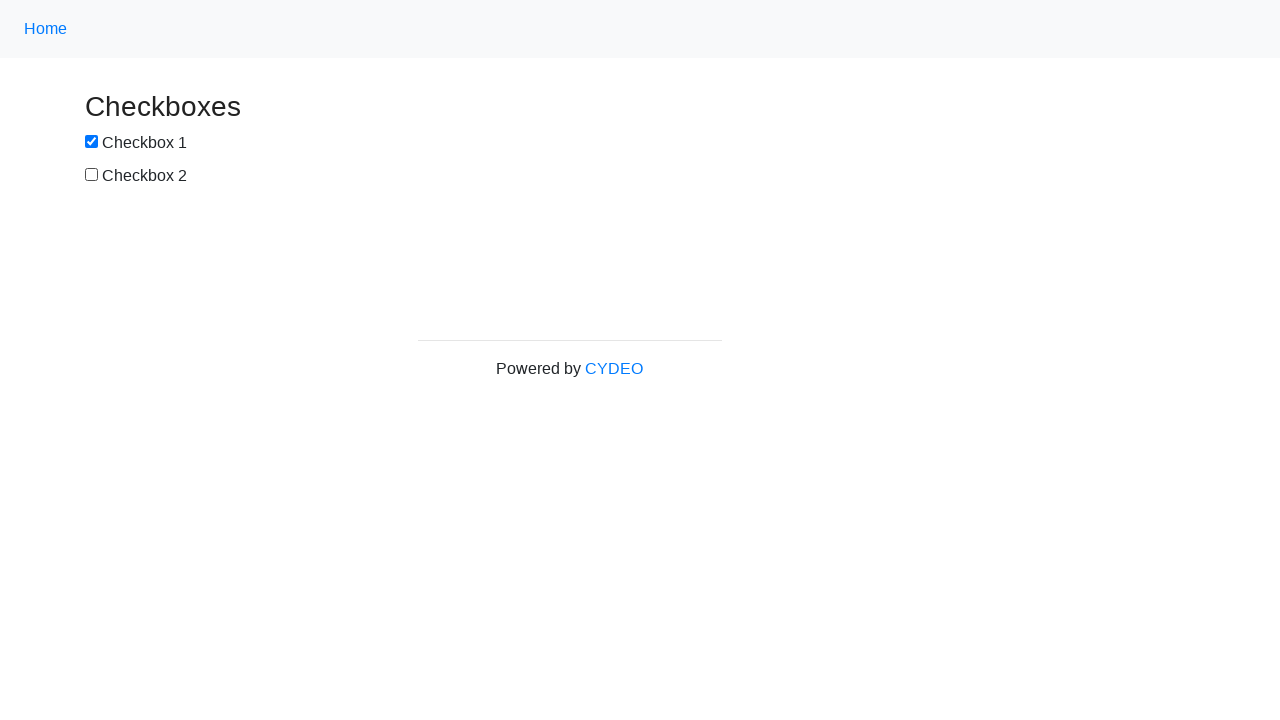